Tests the passenger dropdown functionality by clicking to open the dropdown, incrementing the adult count 4 times to reach 5 adults, then closing the dropdown and verifying the displayed text

Starting URL: https://rahulshettyacademy.com/dropdownsPractise/

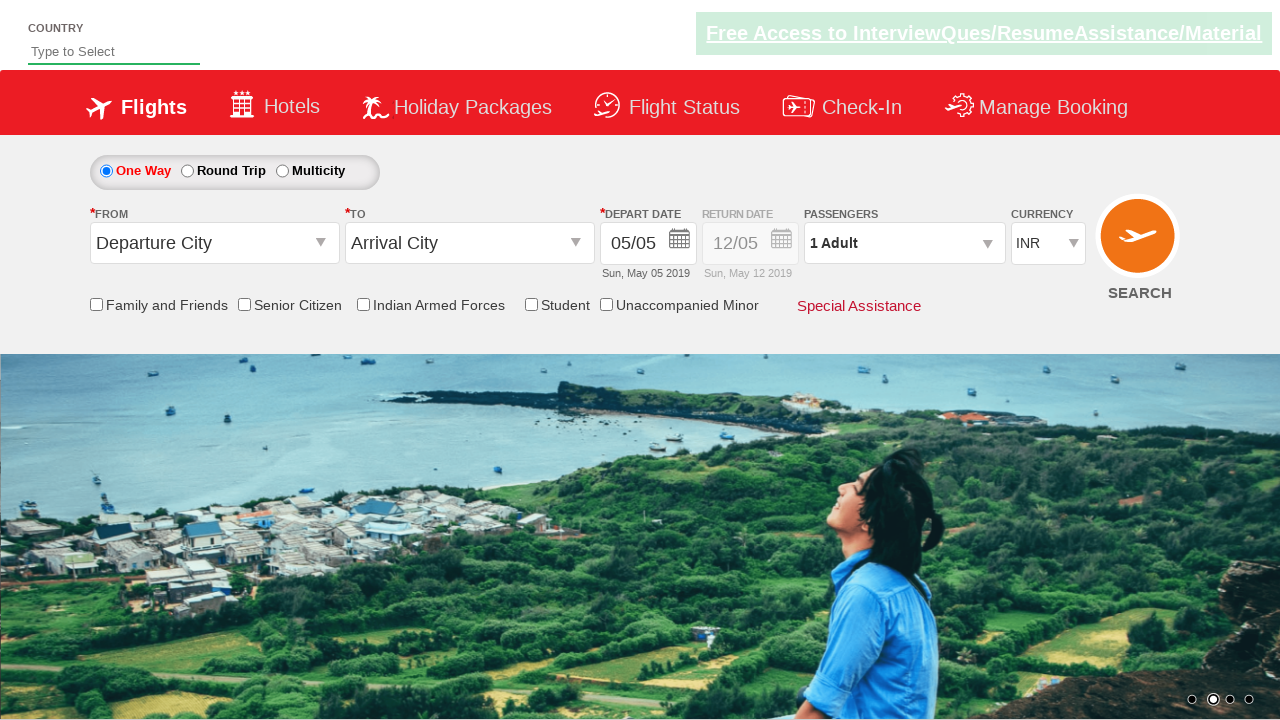

Clicked on passenger info dropdown to open it at (904, 243) on #divpaxinfo
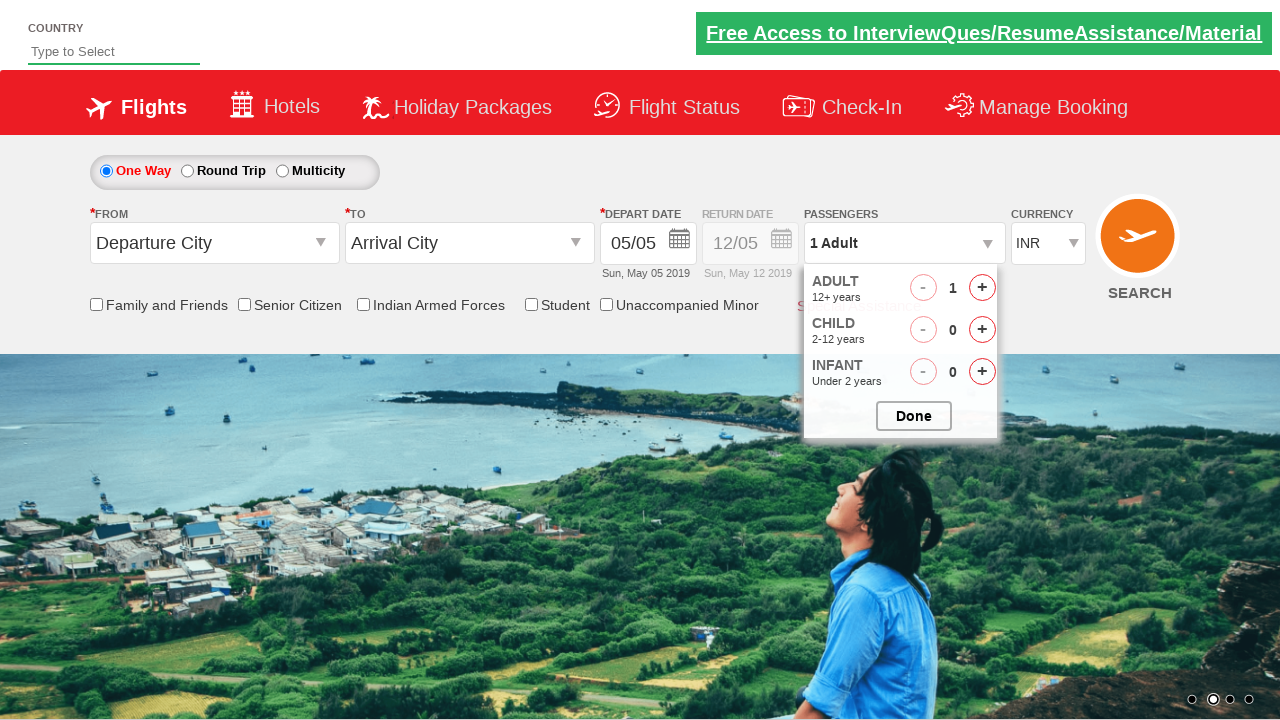

Waited for dropdown to become visible
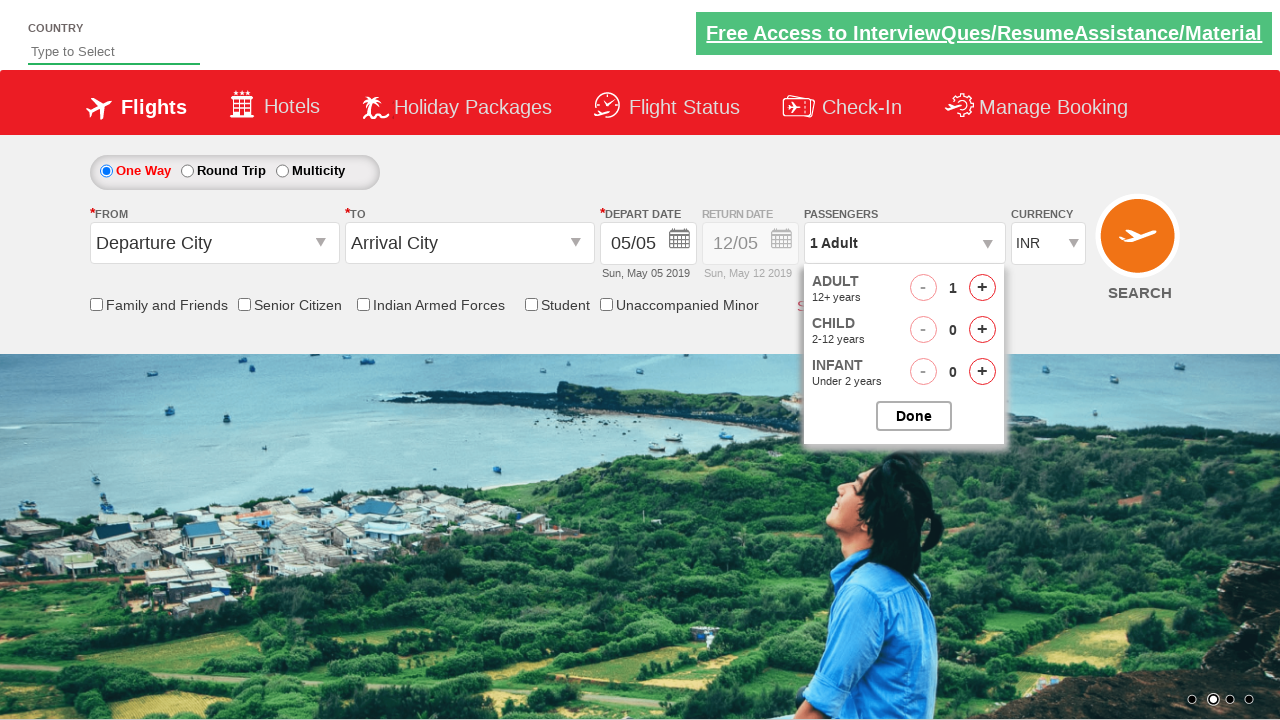

Incremented adult count (iteration 1 of 4) at (982, 288) on #hrefIncAdt
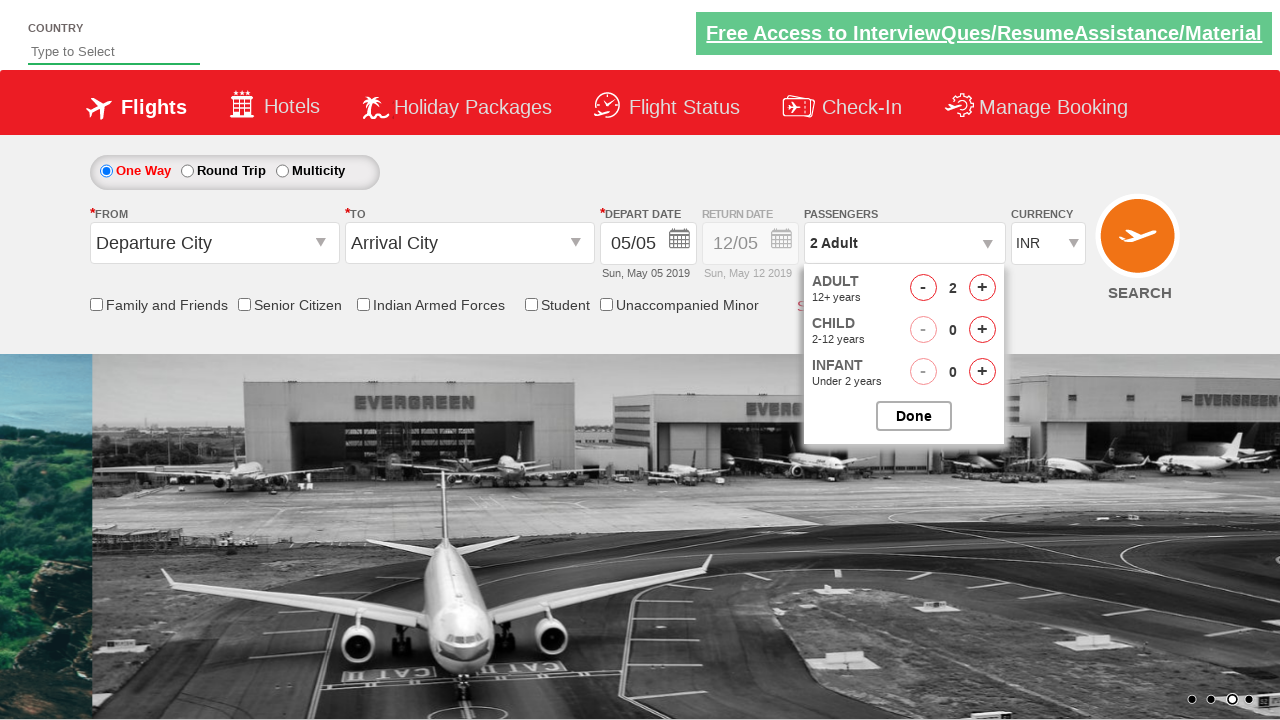

Incremented adult count (iteration 2 of 4) at (982, 288) on #hrefIncAdt
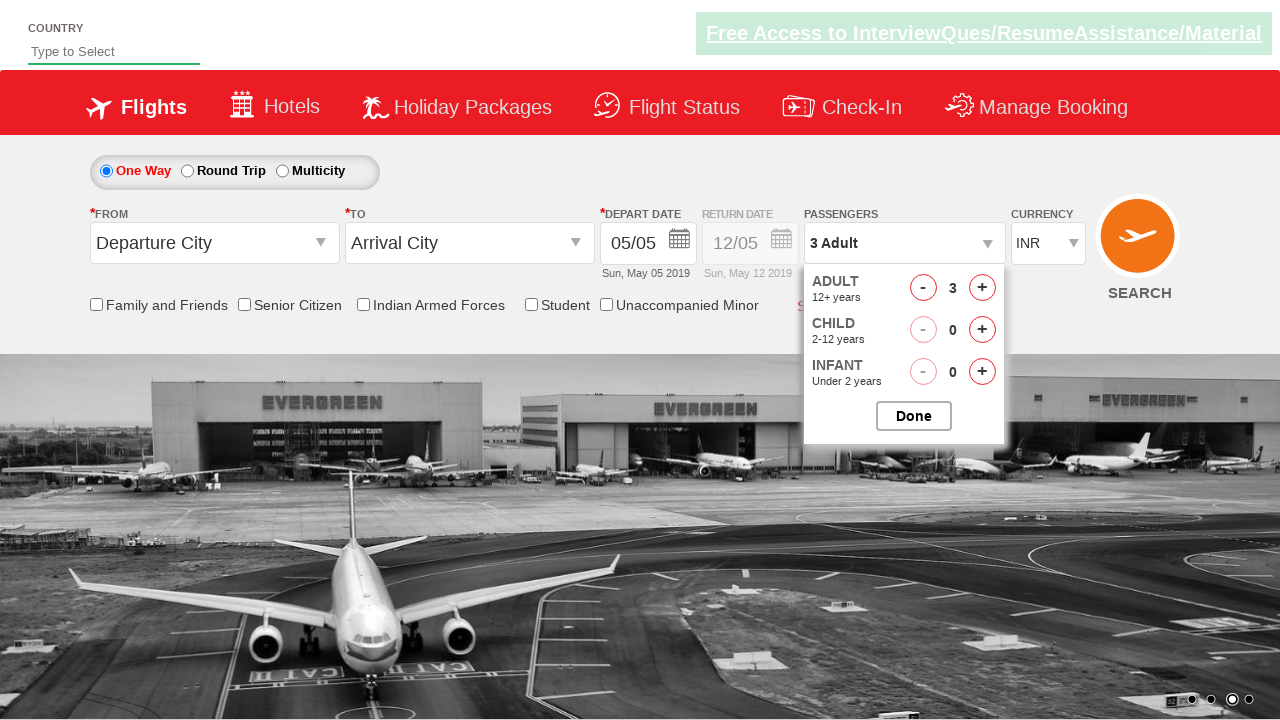

Incremented adult count (iteration 3 of 4) at (982, 288) on #hrefIncAdt
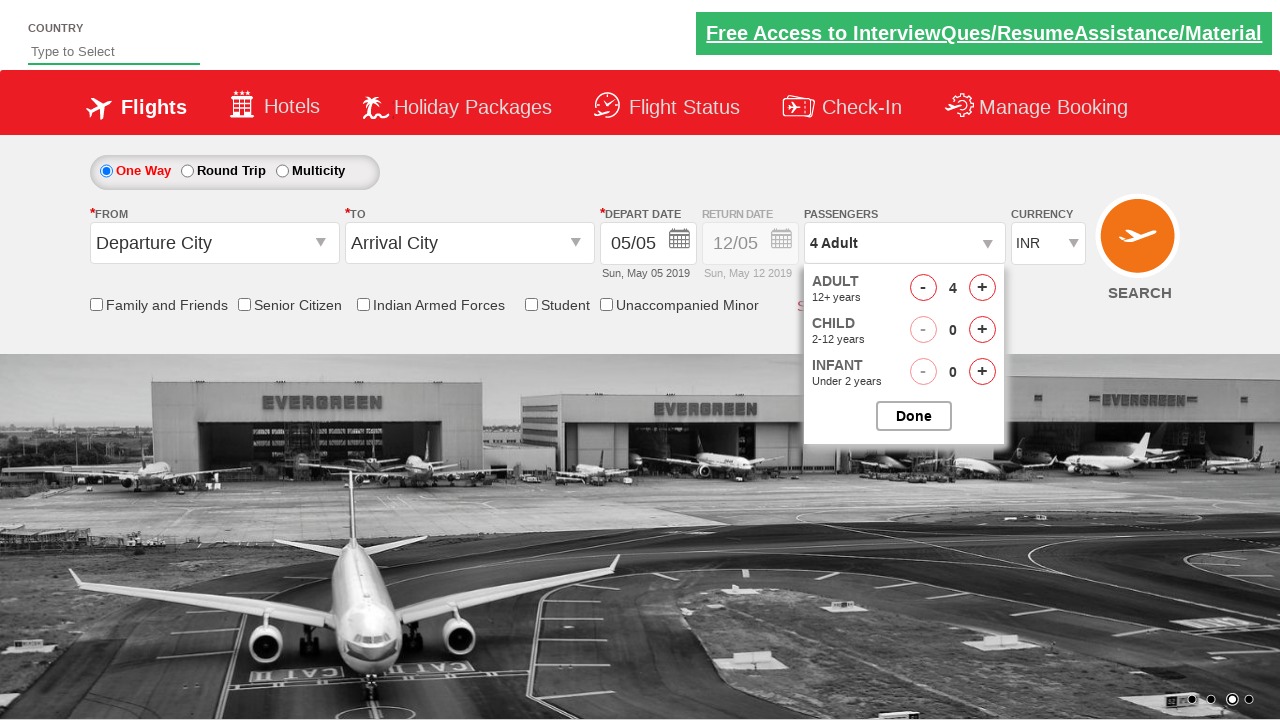

Incremented adult count (iteration 4 of 4) at (982, 288) on #hrefIncAdt
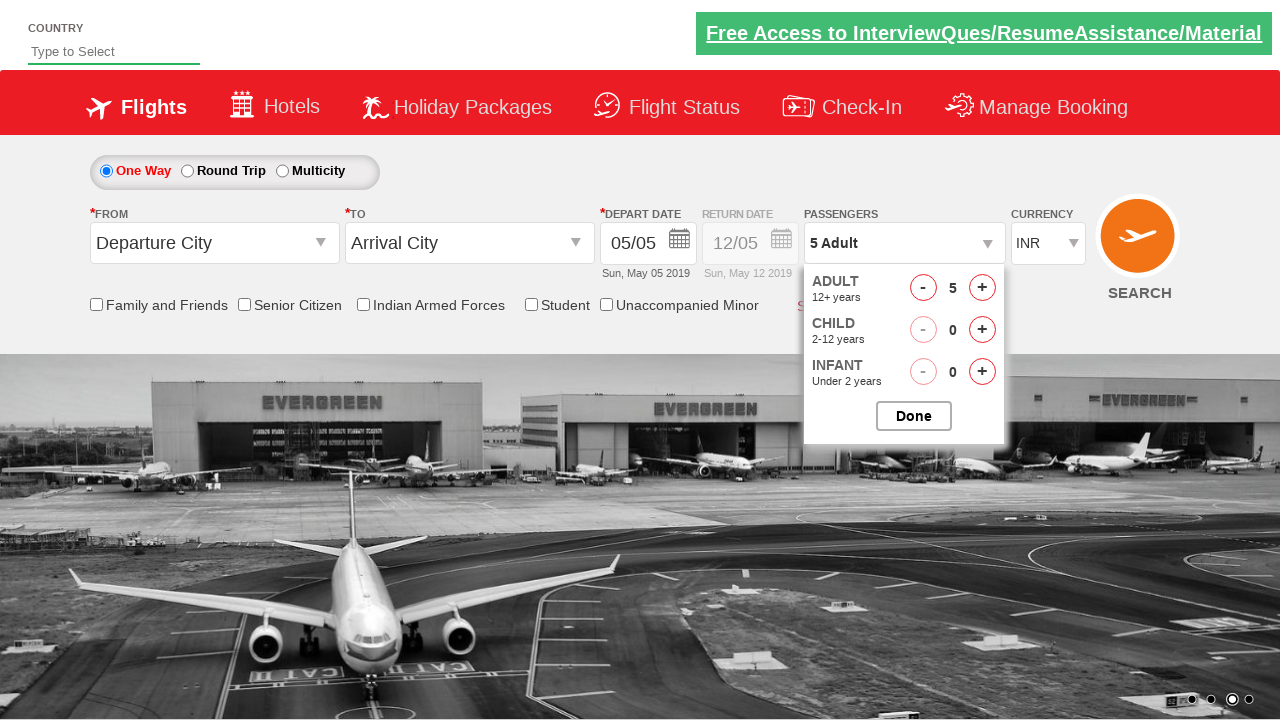

Closed the passenger options dropdown at (914, 416) on #btnclosepaxoption
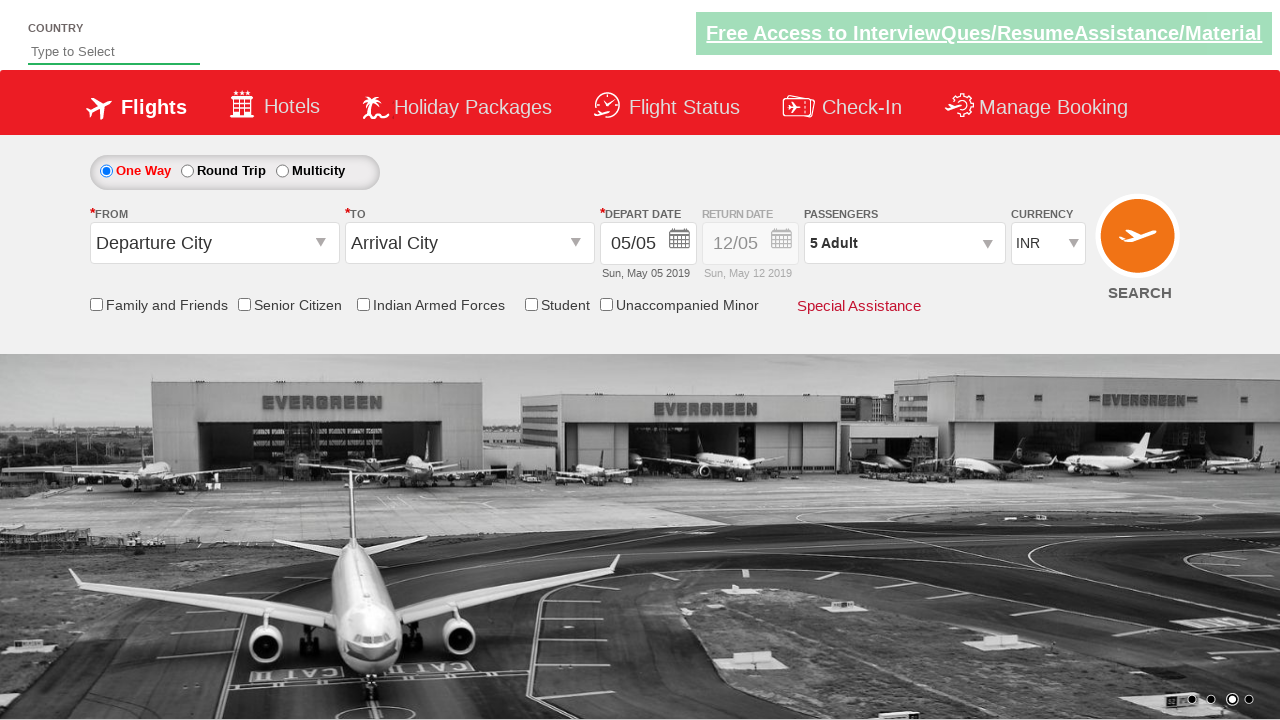

Verified passenger info dropdown is present after closing
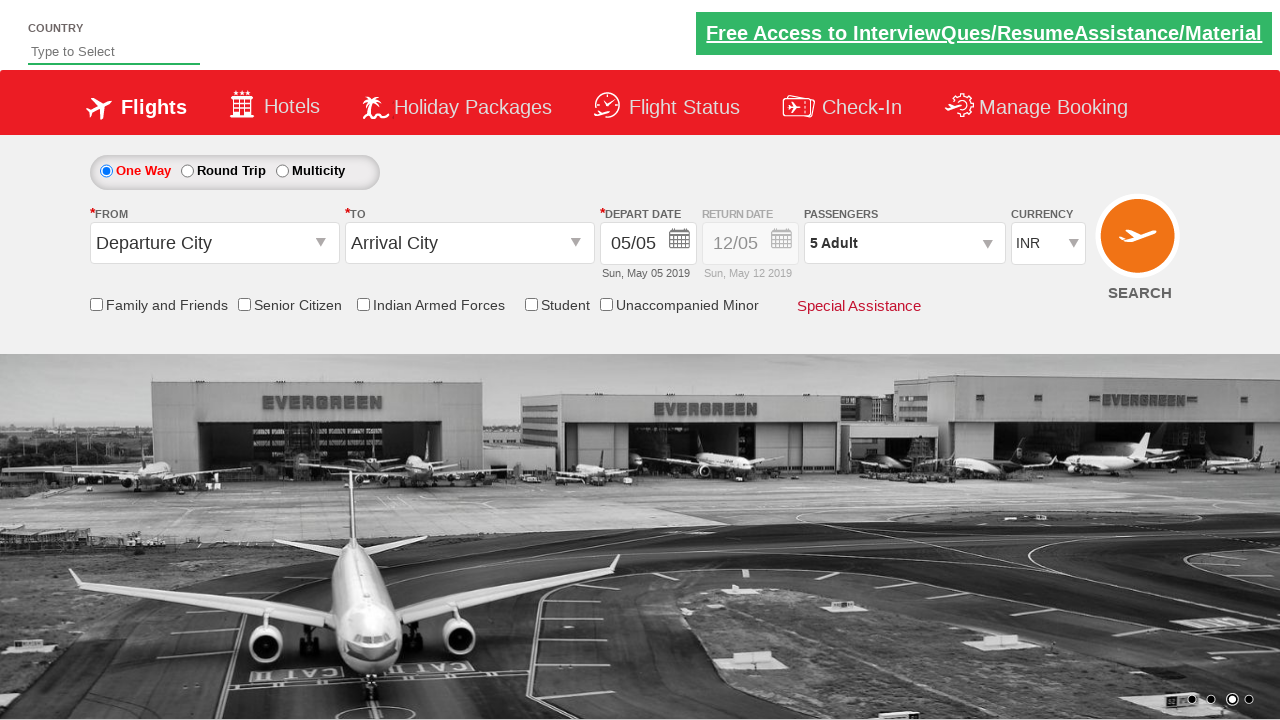

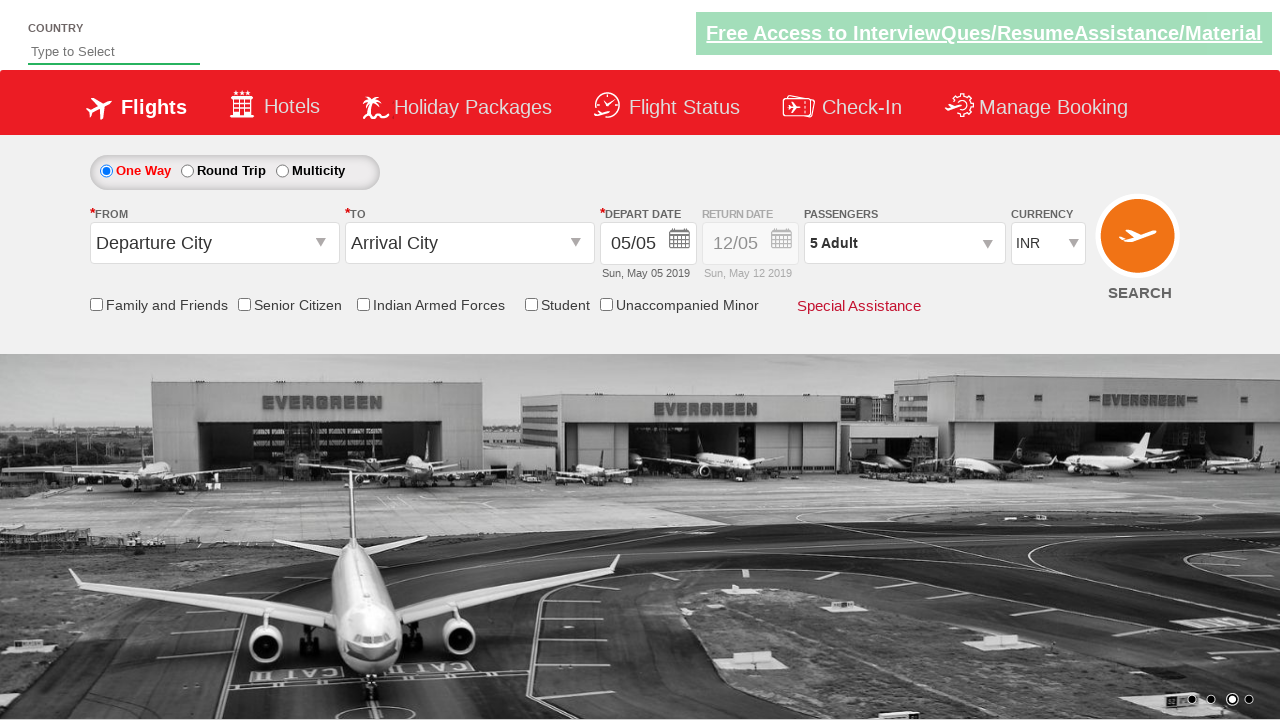